Tests JSON tool functionality by navigating to the JSON Tools section, filling a textarea with JSON data, and clicking the Format button to process it.

Starting URL: https://www.001236.xyz/en

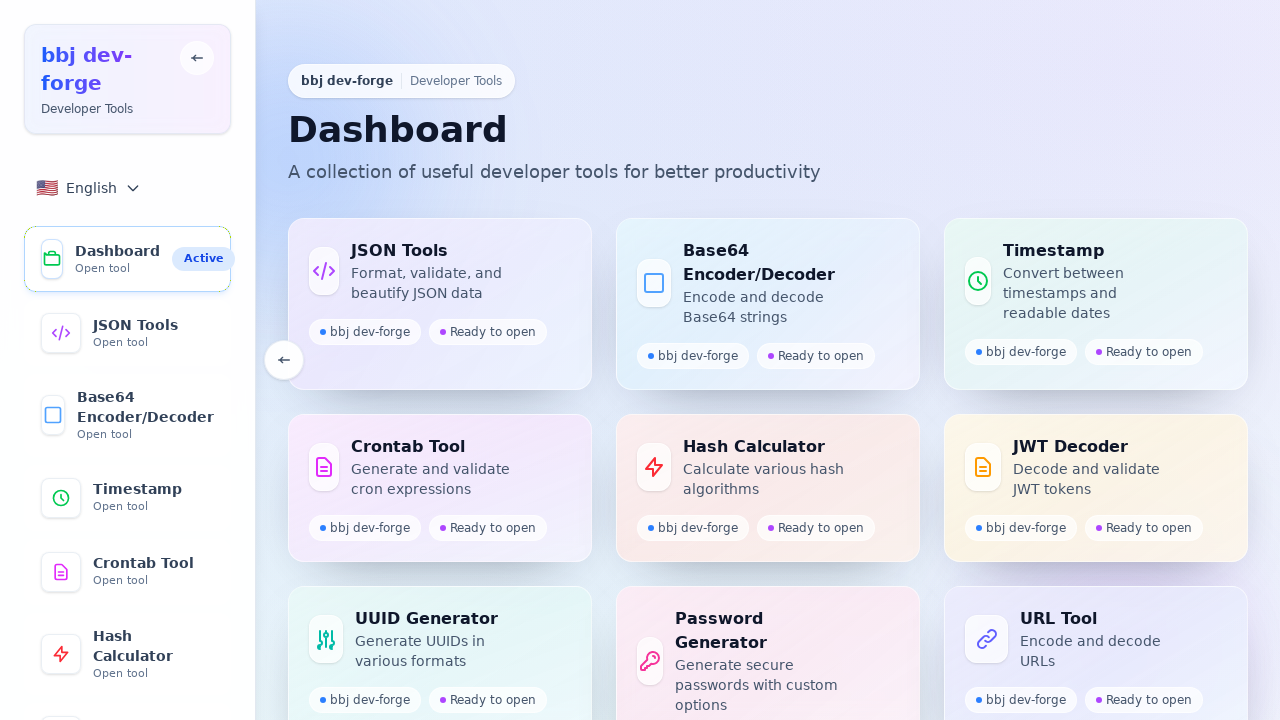

Clicked on JSON Tools in the navigation menu at (154, 325) on nav >> text=JSON Tools
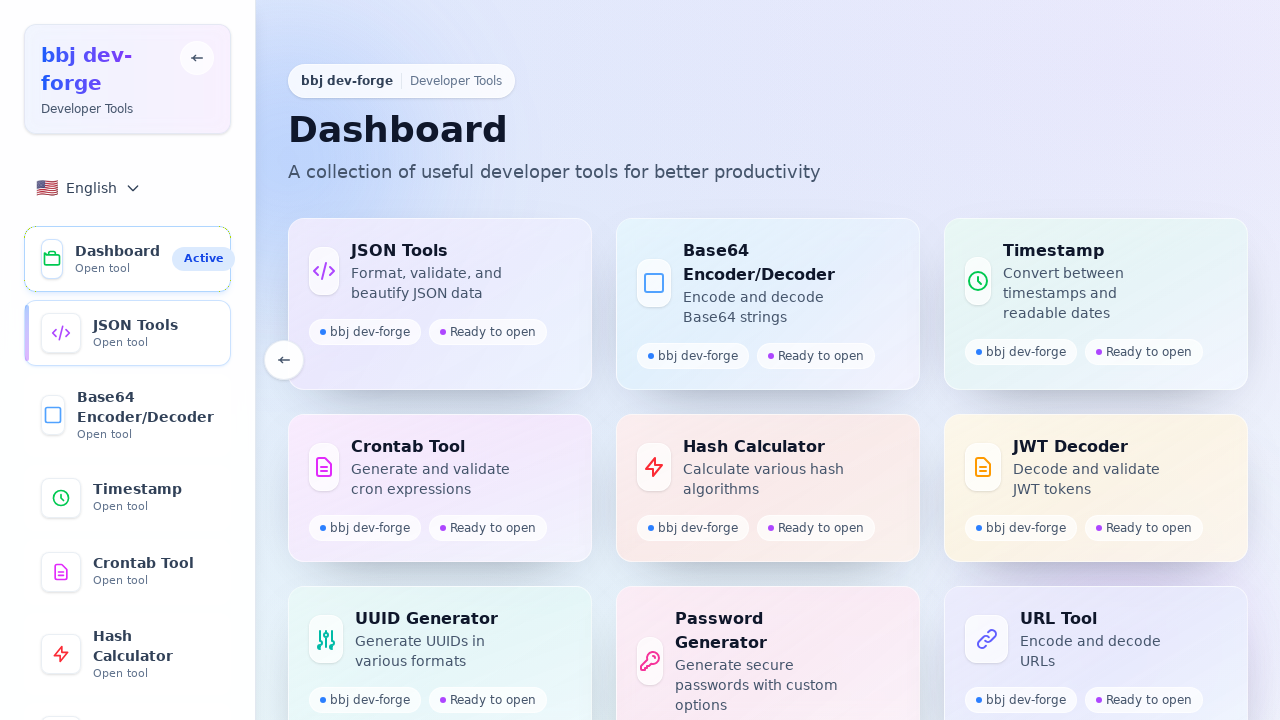

Navigated to JSON Tools page
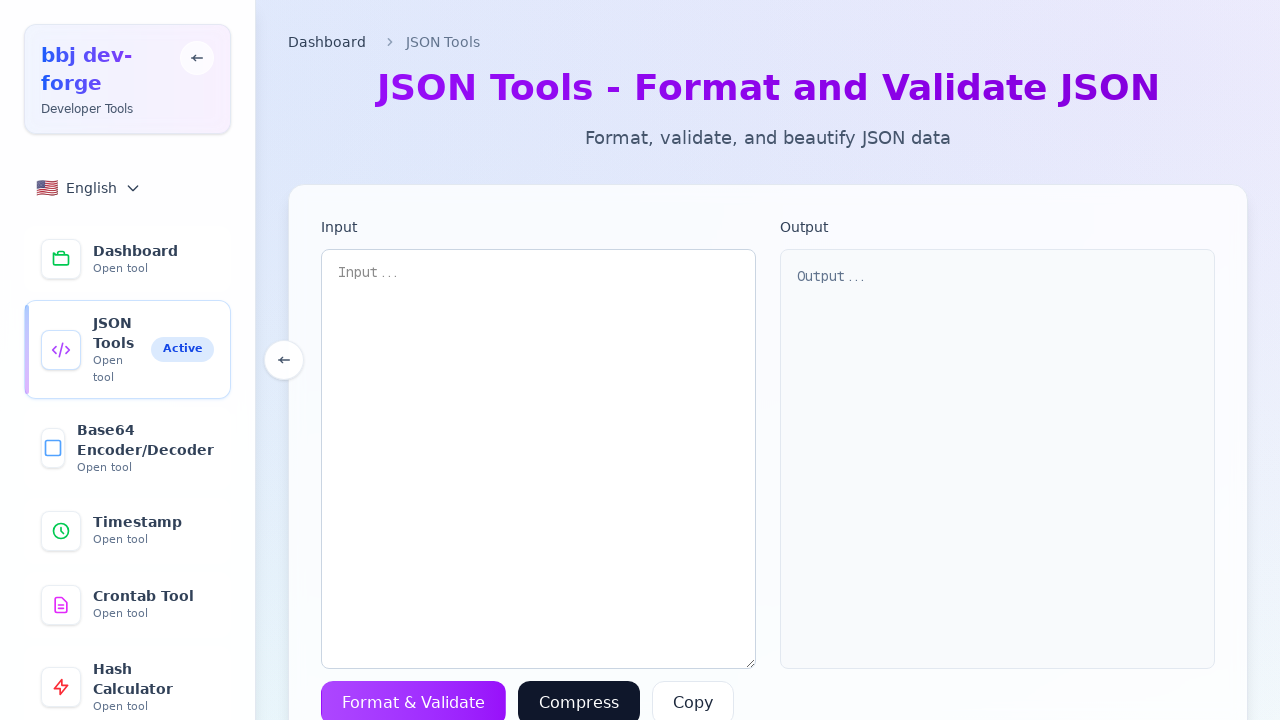

Generated large JSON data with 100 items for memory usage testing
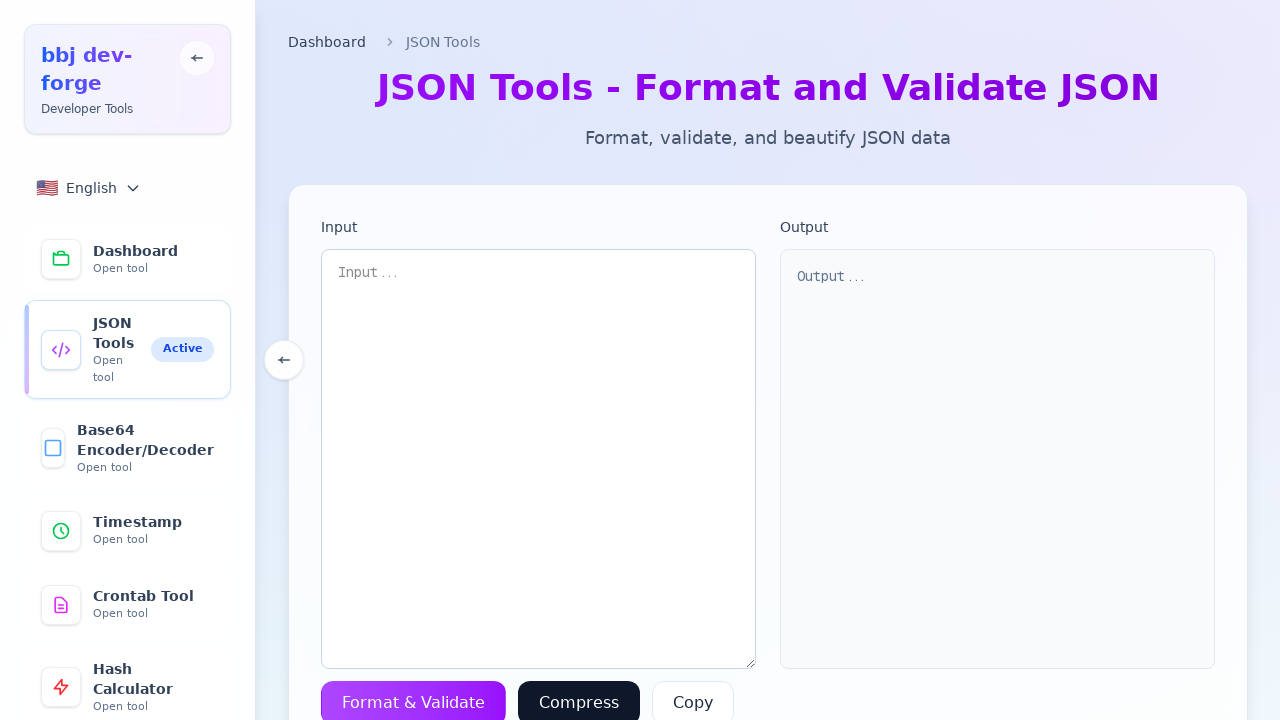

Filled textarea with large JSON data on textarea
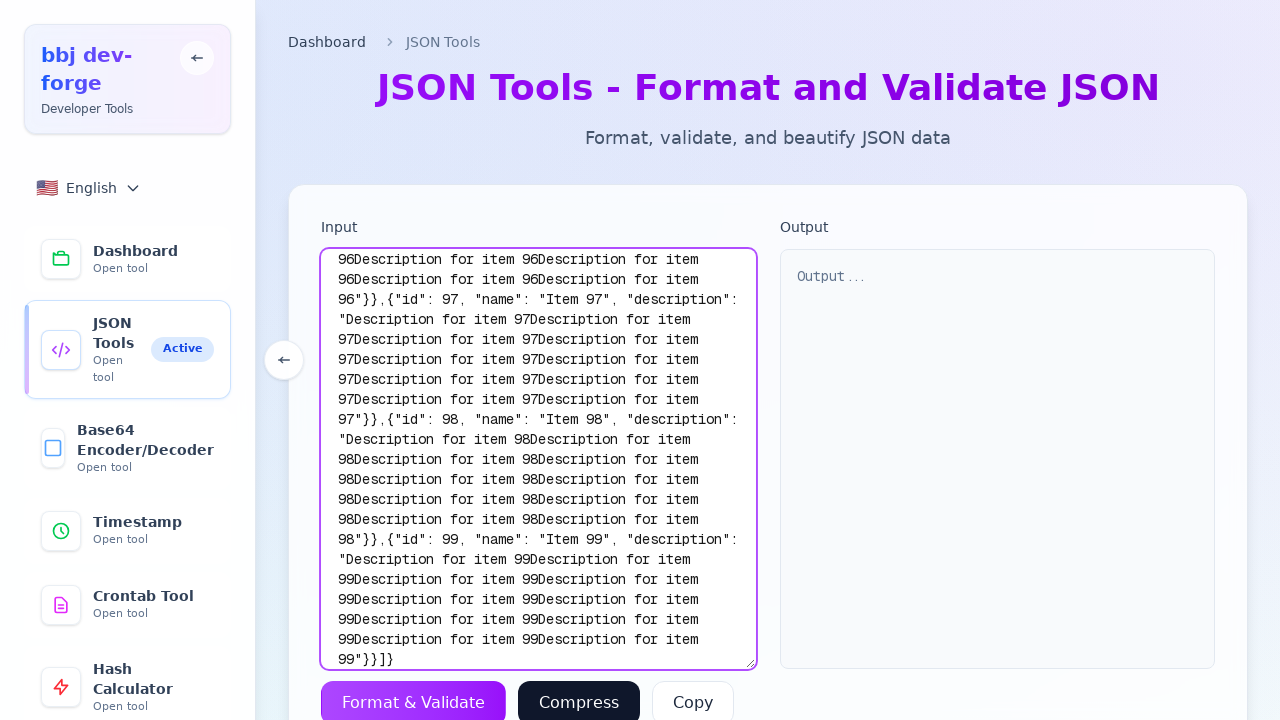

Clicked Format button to process JSON data at (414, 698) on button >> internal:has-text="Format"i
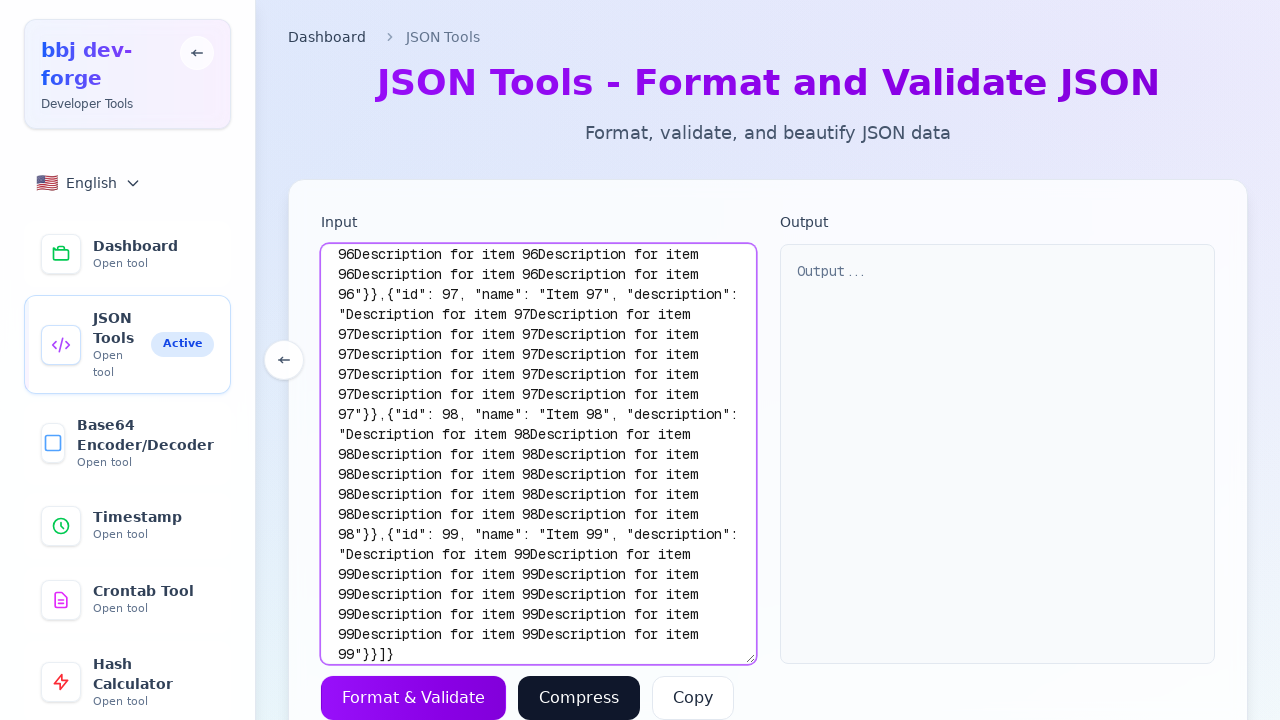

Waited 2 seconds for JSON formatting to complete
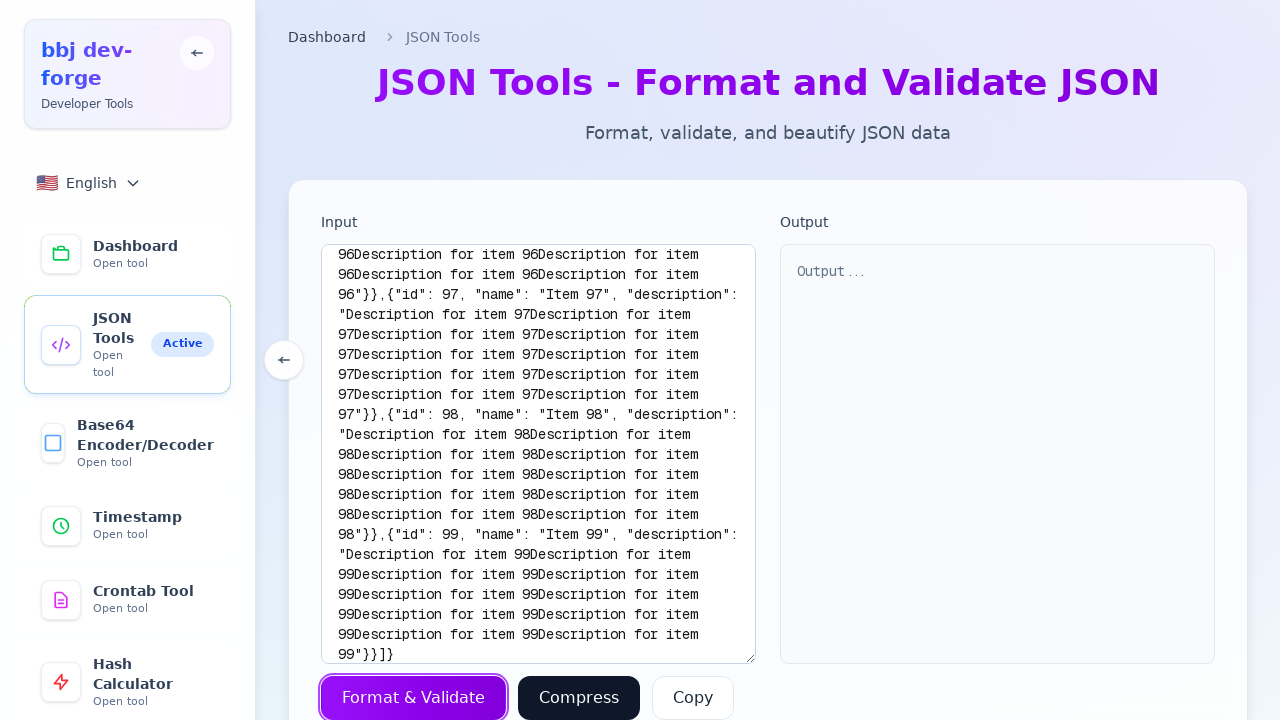

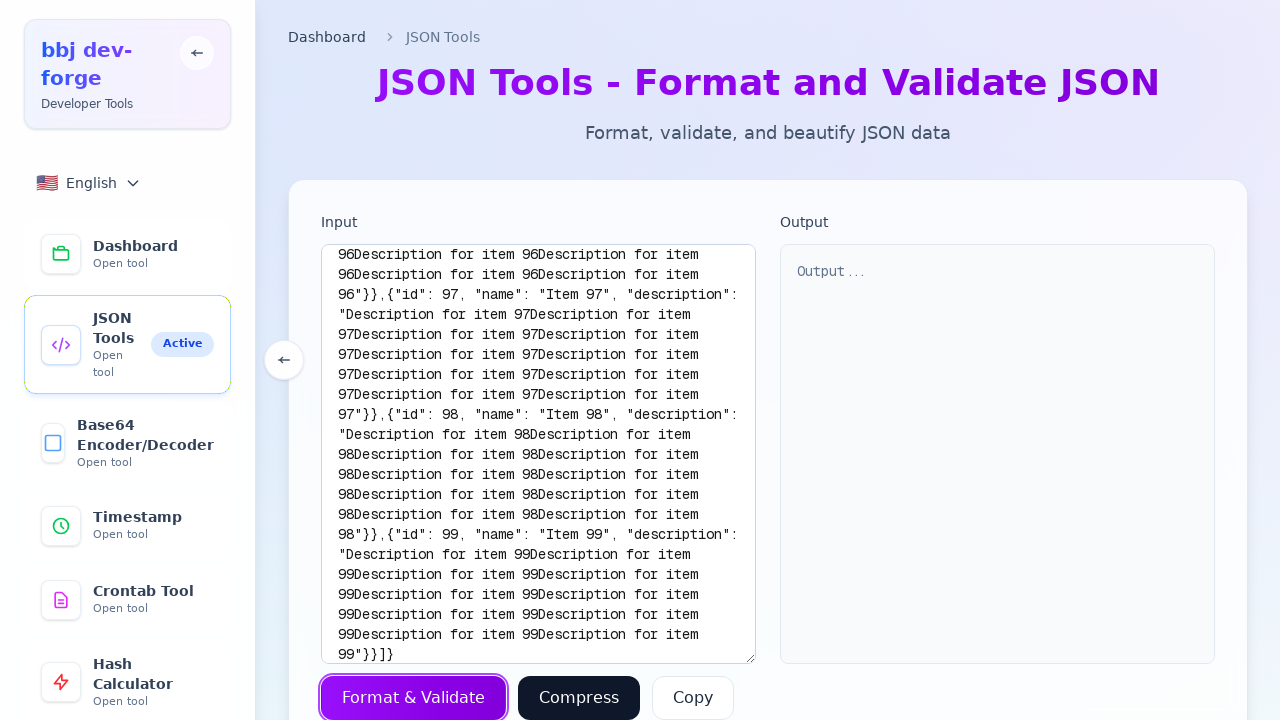